Opens Stardew Valley search results page, clicks the first result, handles age verification if prompted, and verifies the game store page loads.

Starting URL: https://store.steampowered.com/search/?term=Stardew+Valley

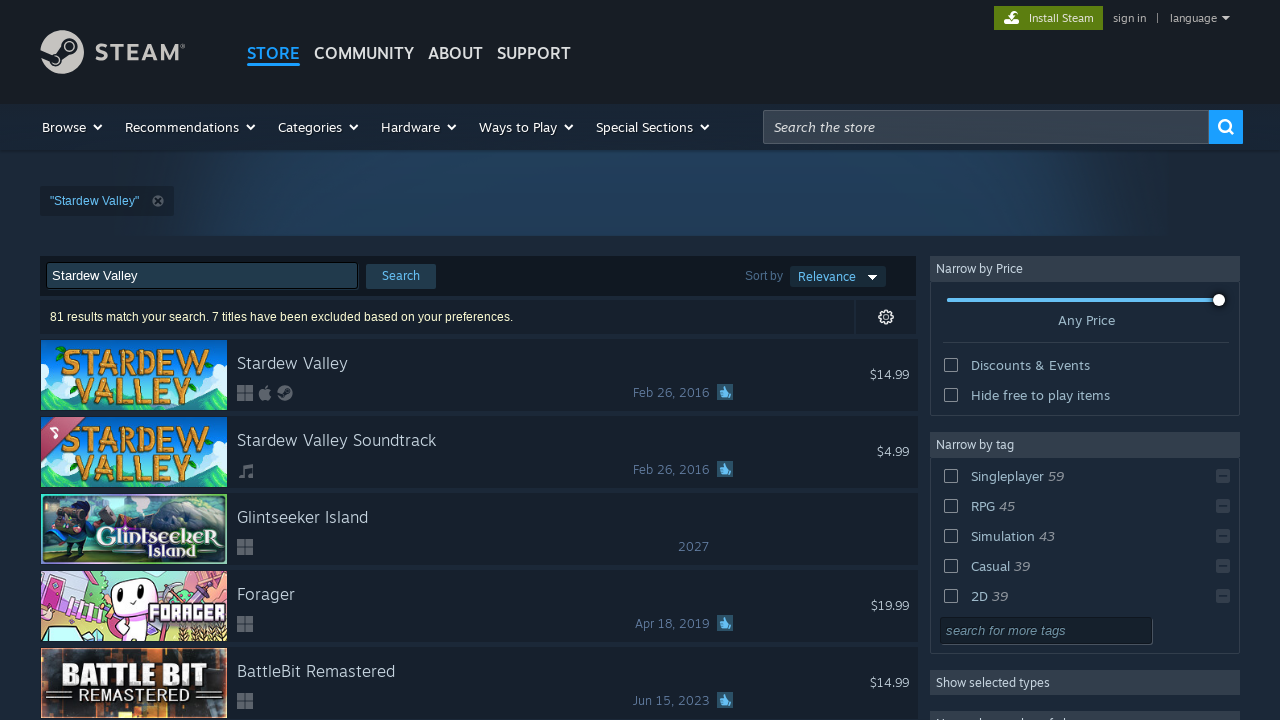

Waited for search results to load
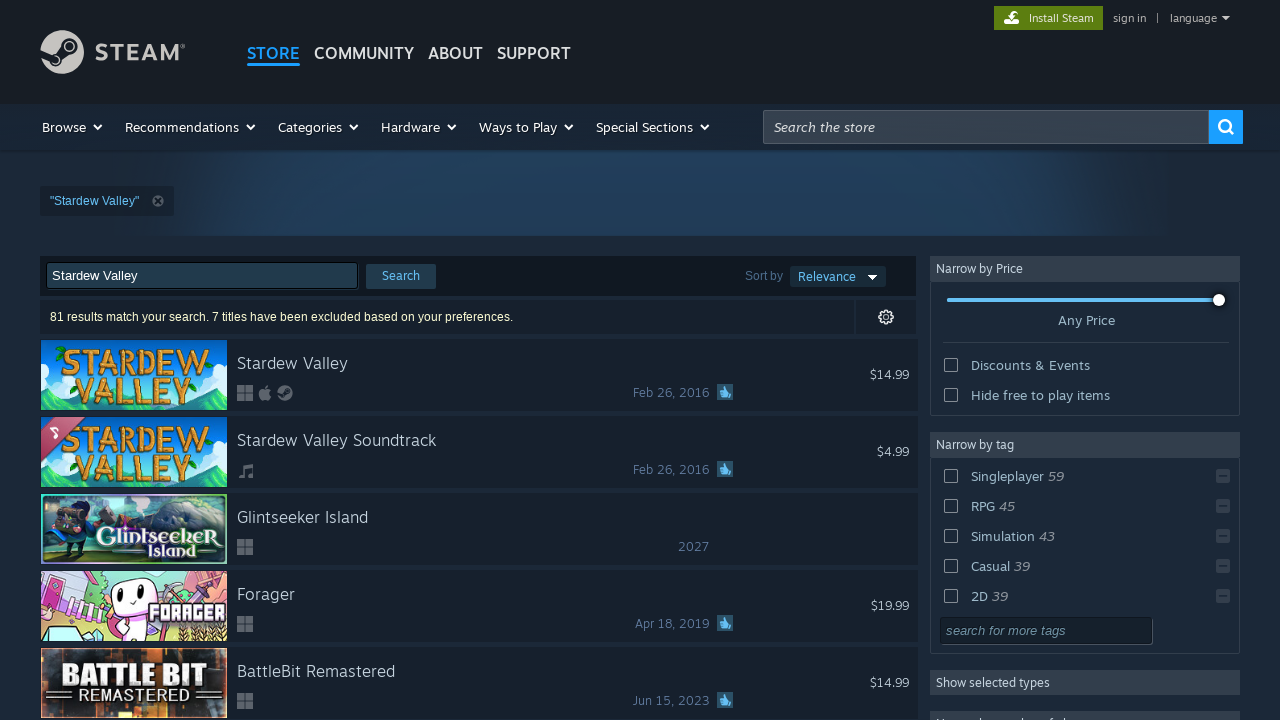

Clicked on the first search result at (479, 375) on #search_resultsRows a:first-child
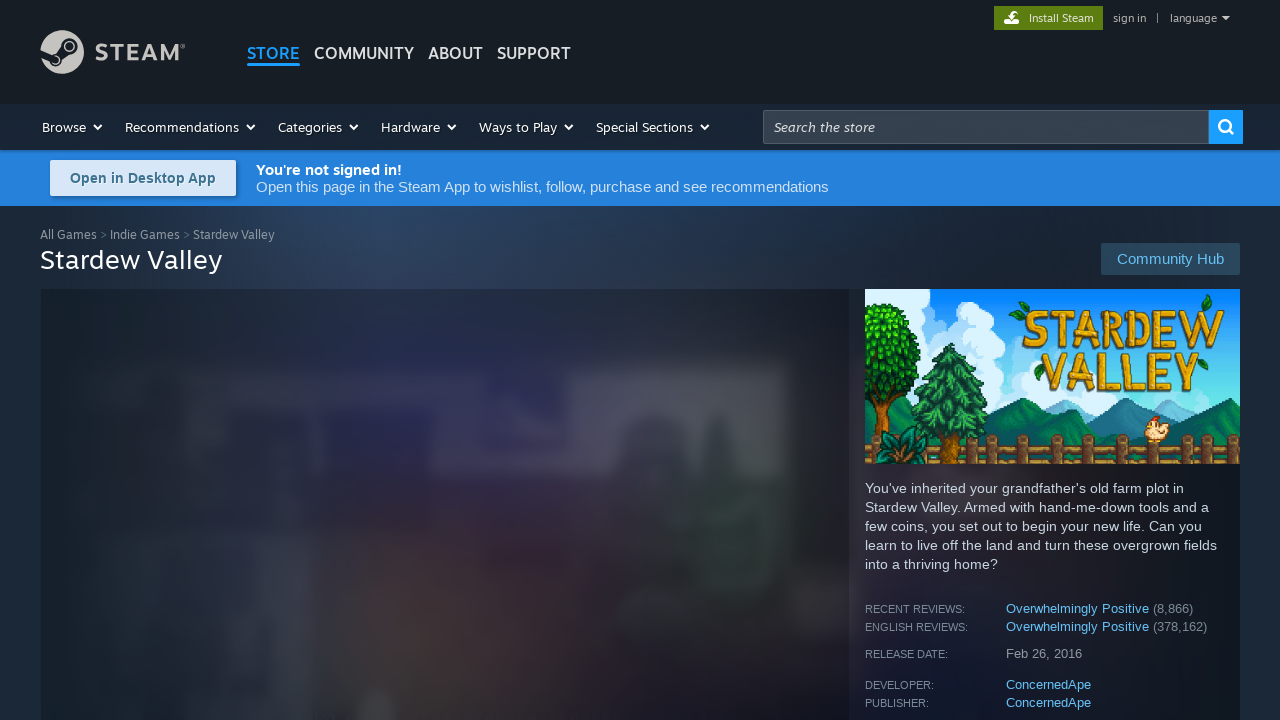

Waited for page to load (networkidle)
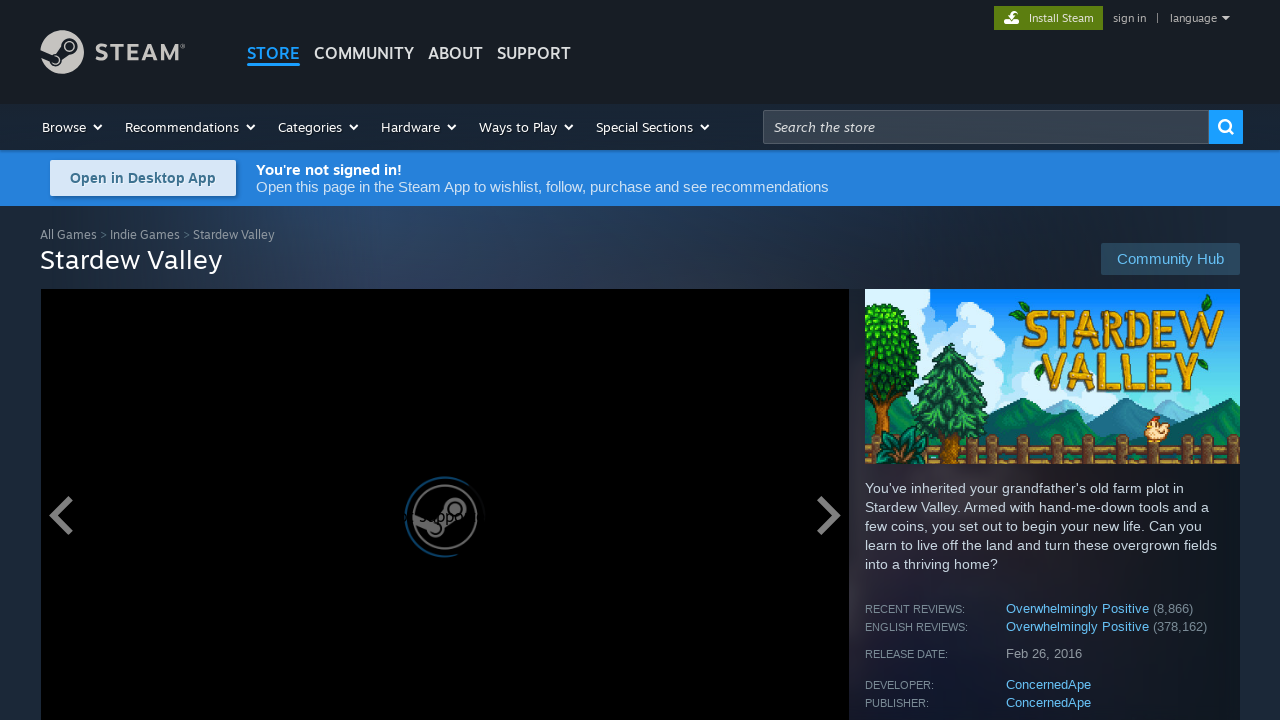

Verified that the Stardew Valley store page loaded successfully
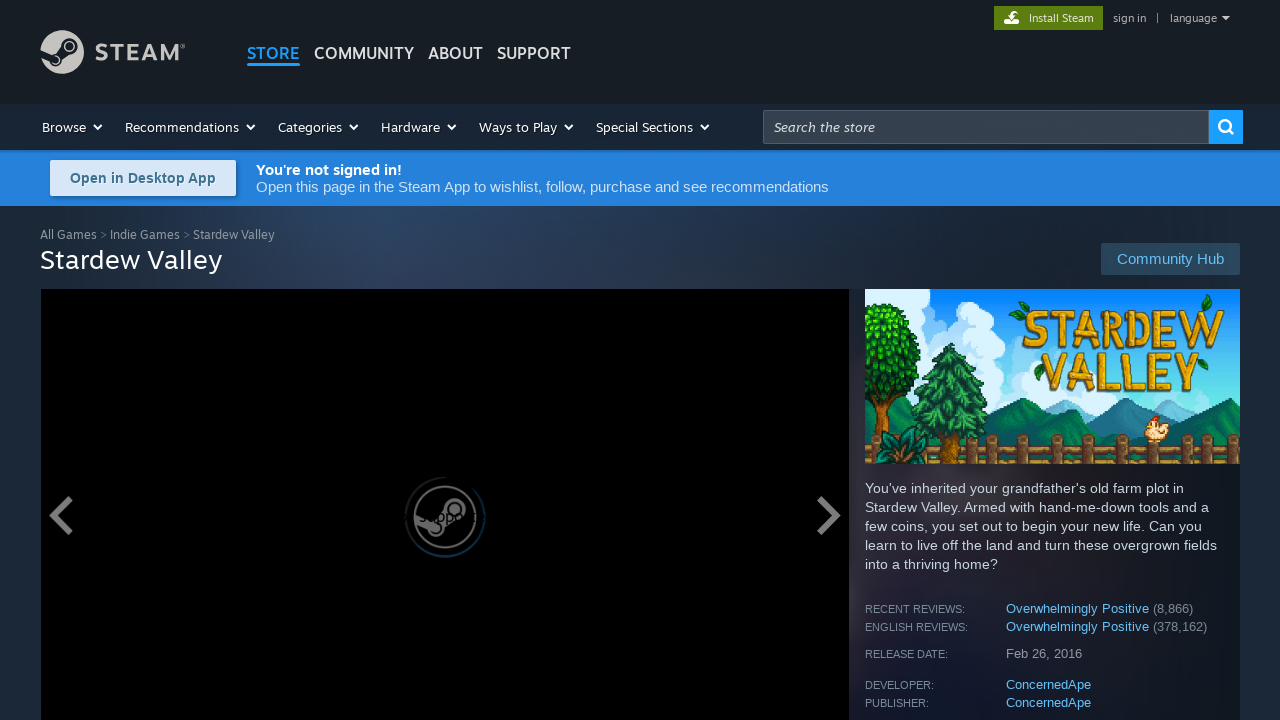

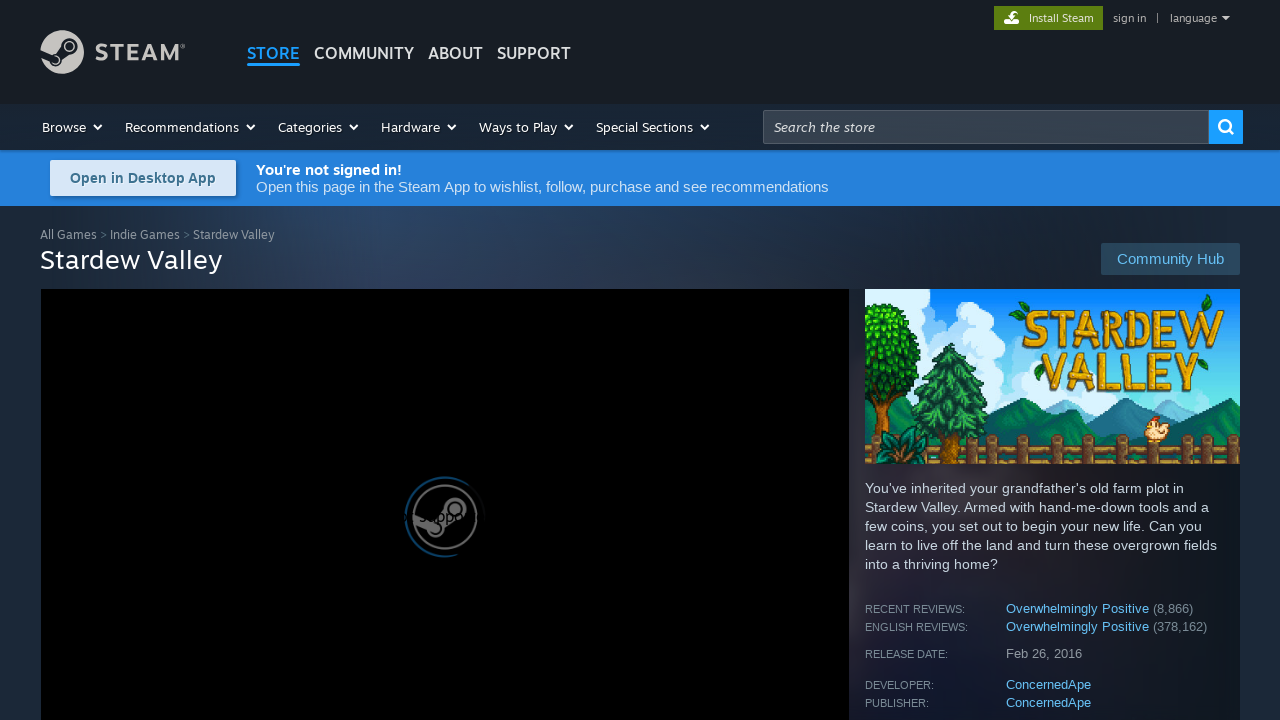